Navigates to Hamro Patro app homepage and verifies the URL loaded correctly

Starting URL: https://app.hamropatro.com

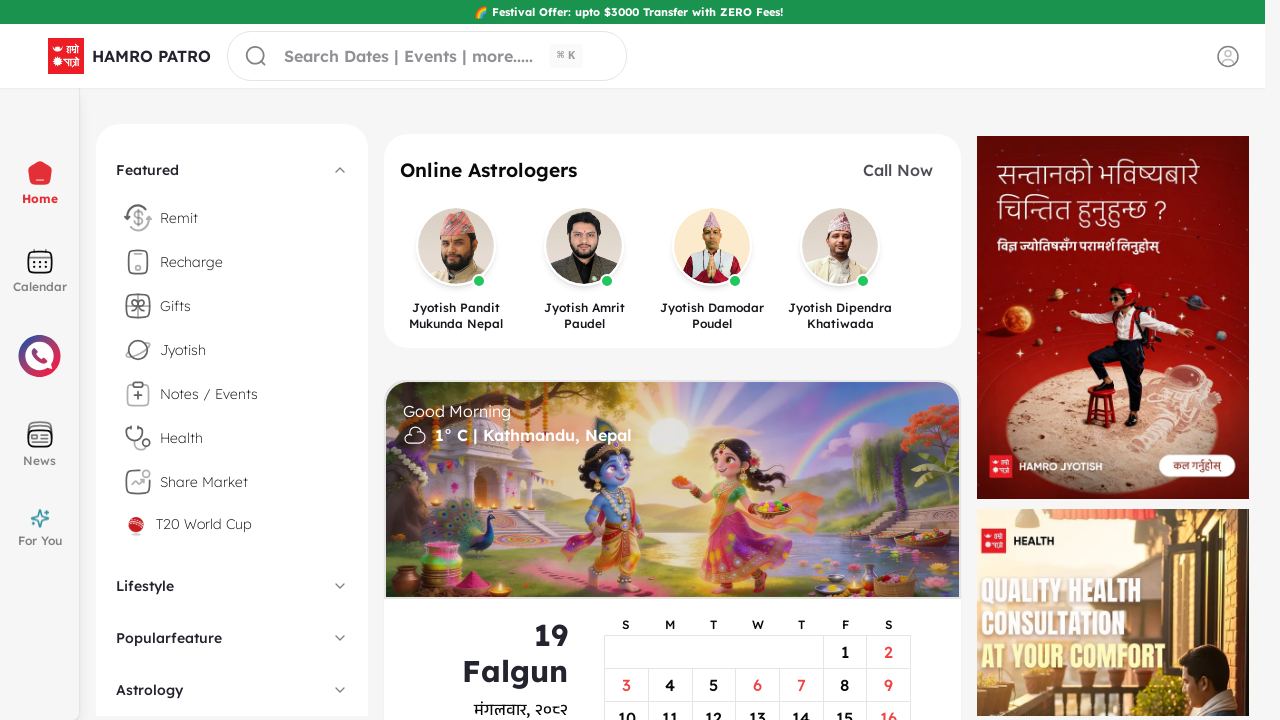

Verified that Hamro Patro app homepage URL loaded correctly
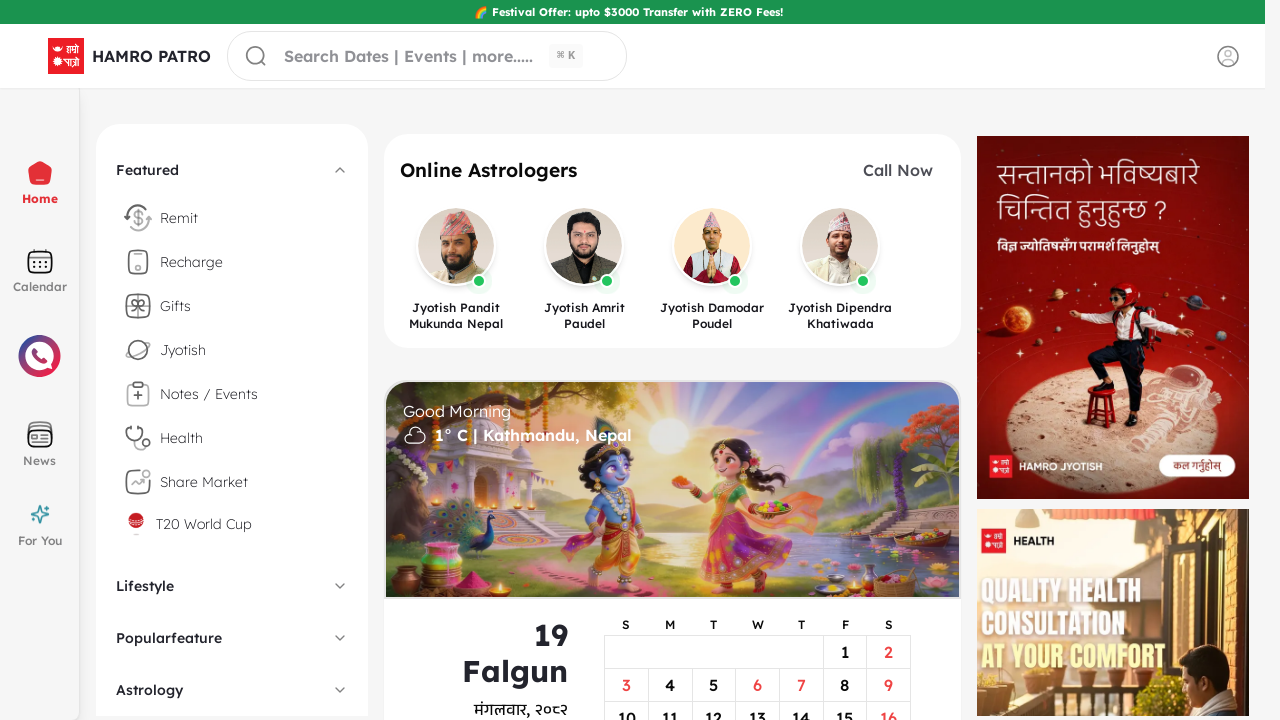

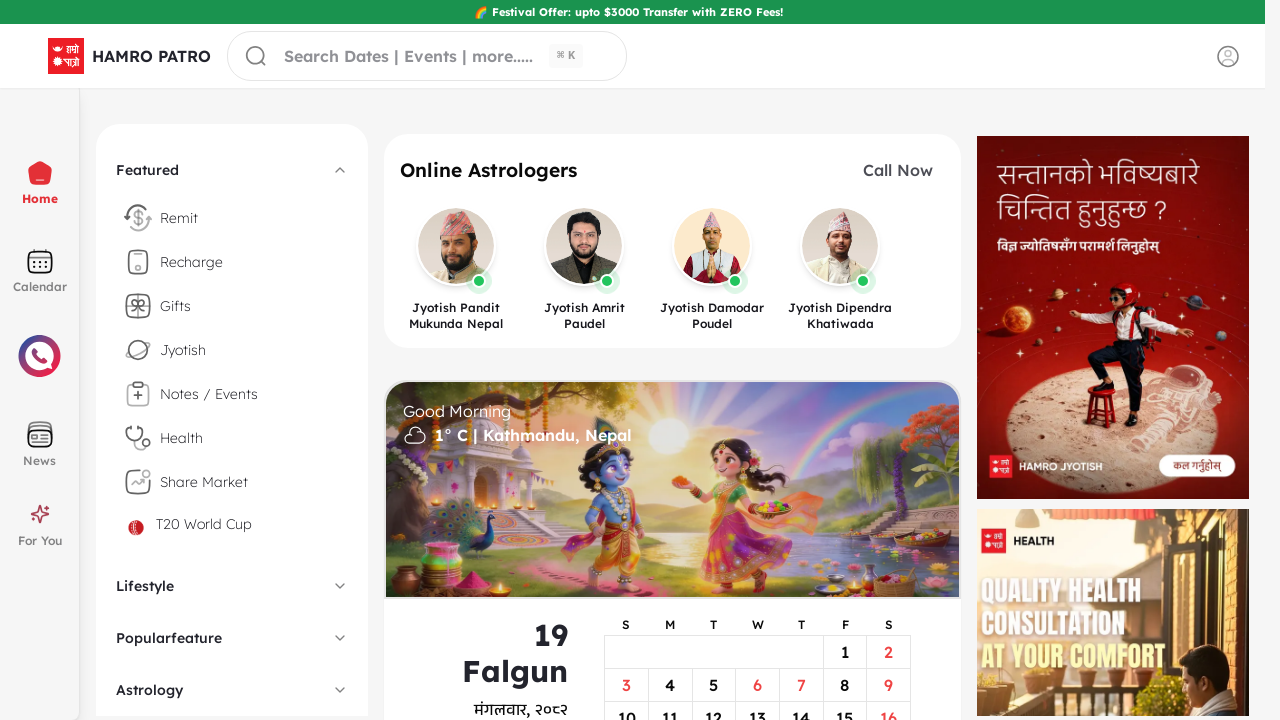